Tests JavaScript alert handling by clicking a button to trigger an alert, accepting the alert, and verifying the result message is displayed correctly on the page.

Starting URL: http://the-internet.herokuapp.com/javascript_alerts

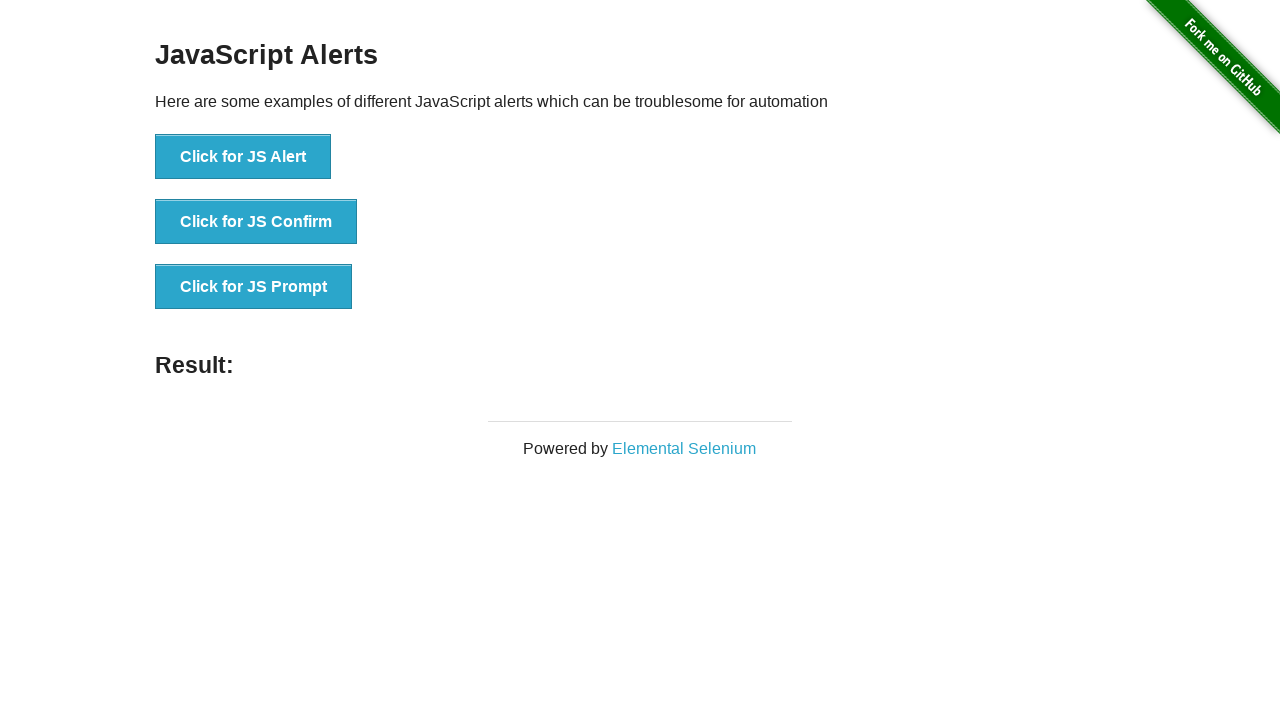

Set up dialog handler to automatically accept alerts
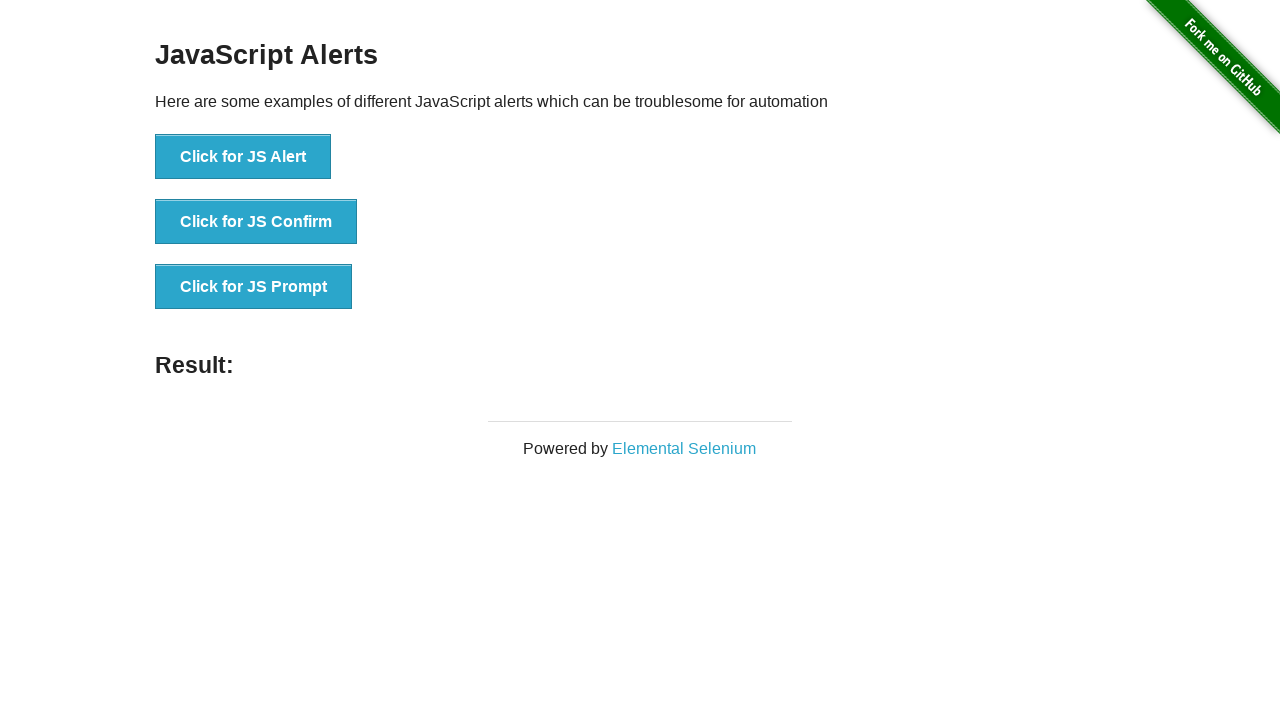

Clicked the first button to trigger JavaScript alert at (243, 157) on ul > li:nth-child(1) > button
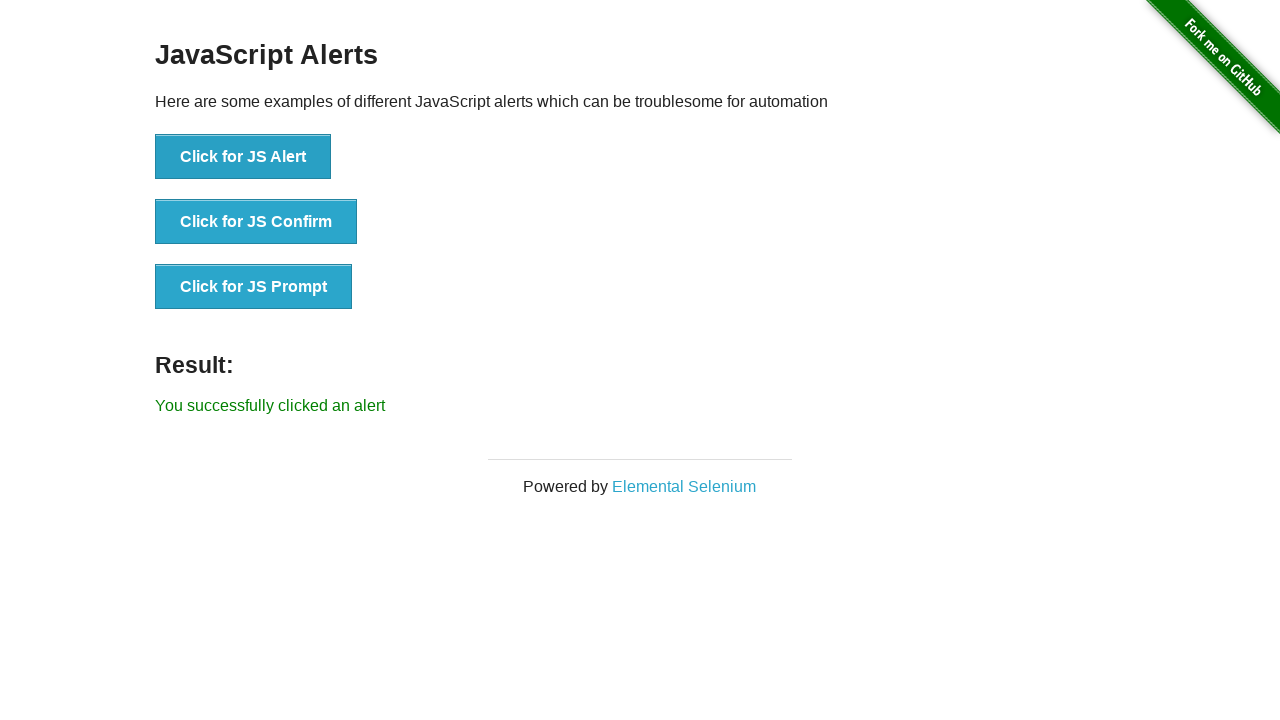

Result message element appeared on page
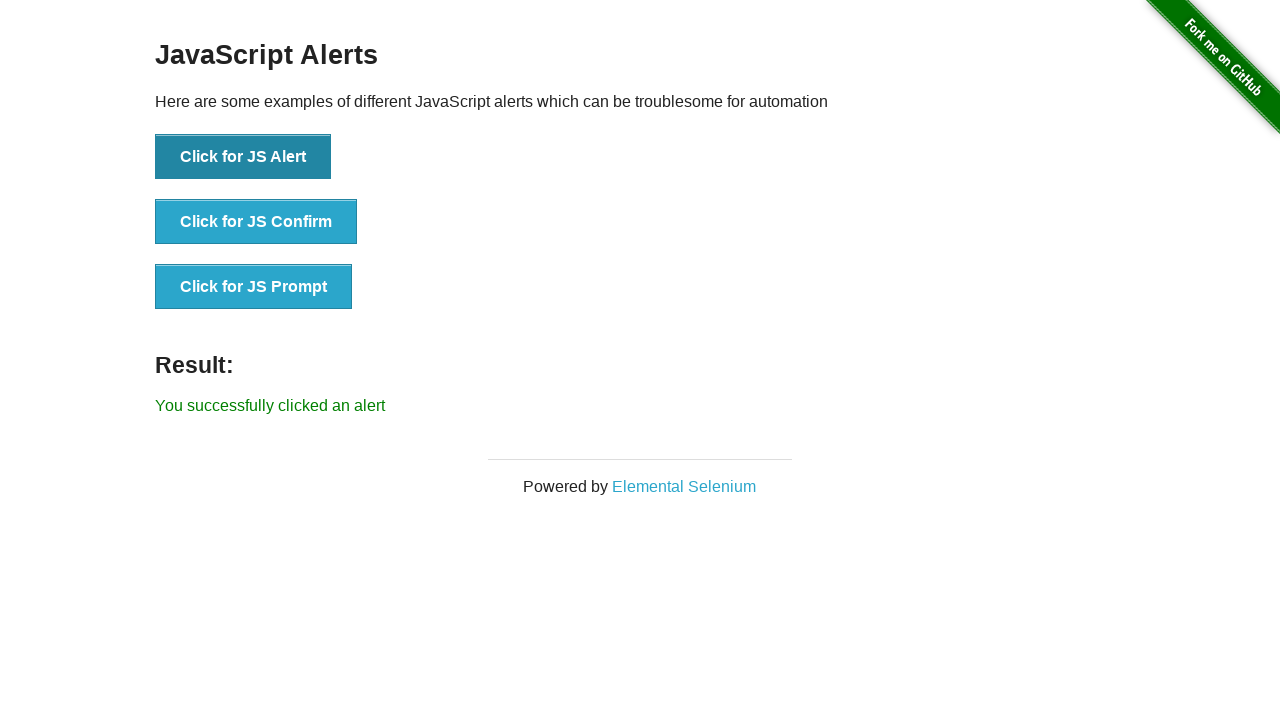

Retrieved result message text content
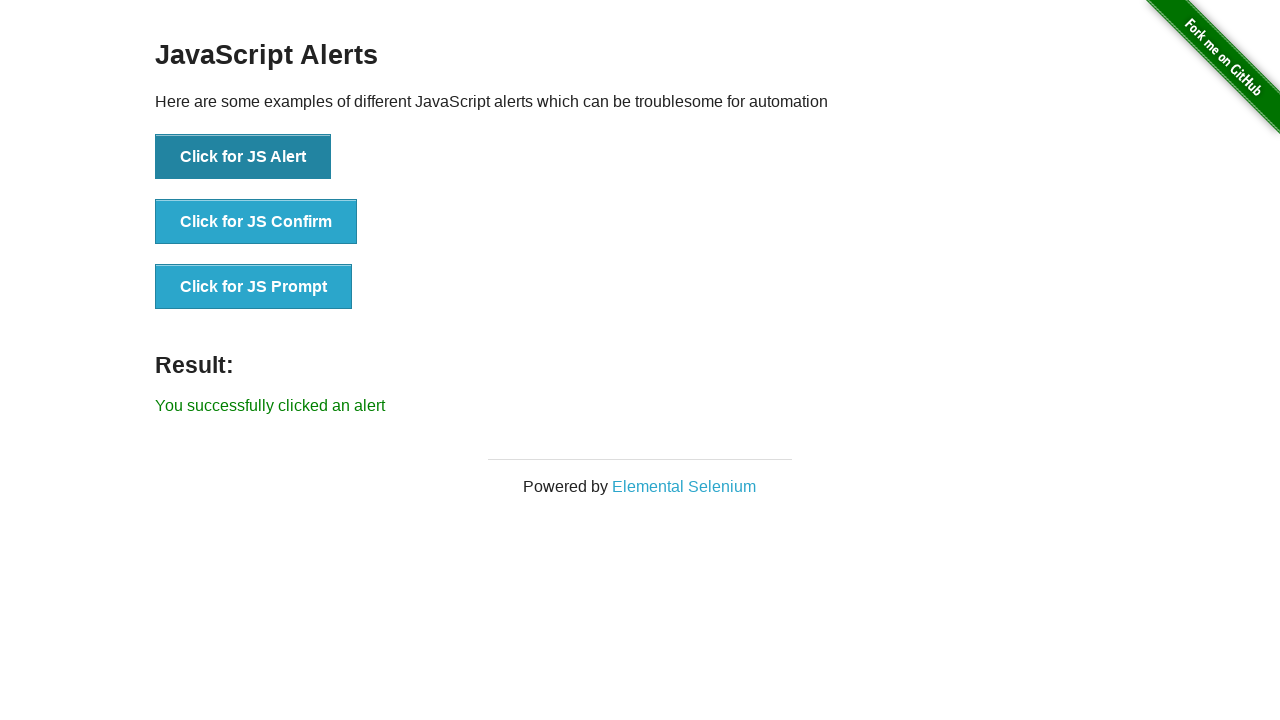

Verified result message equals 'You successfully clicked an alert'
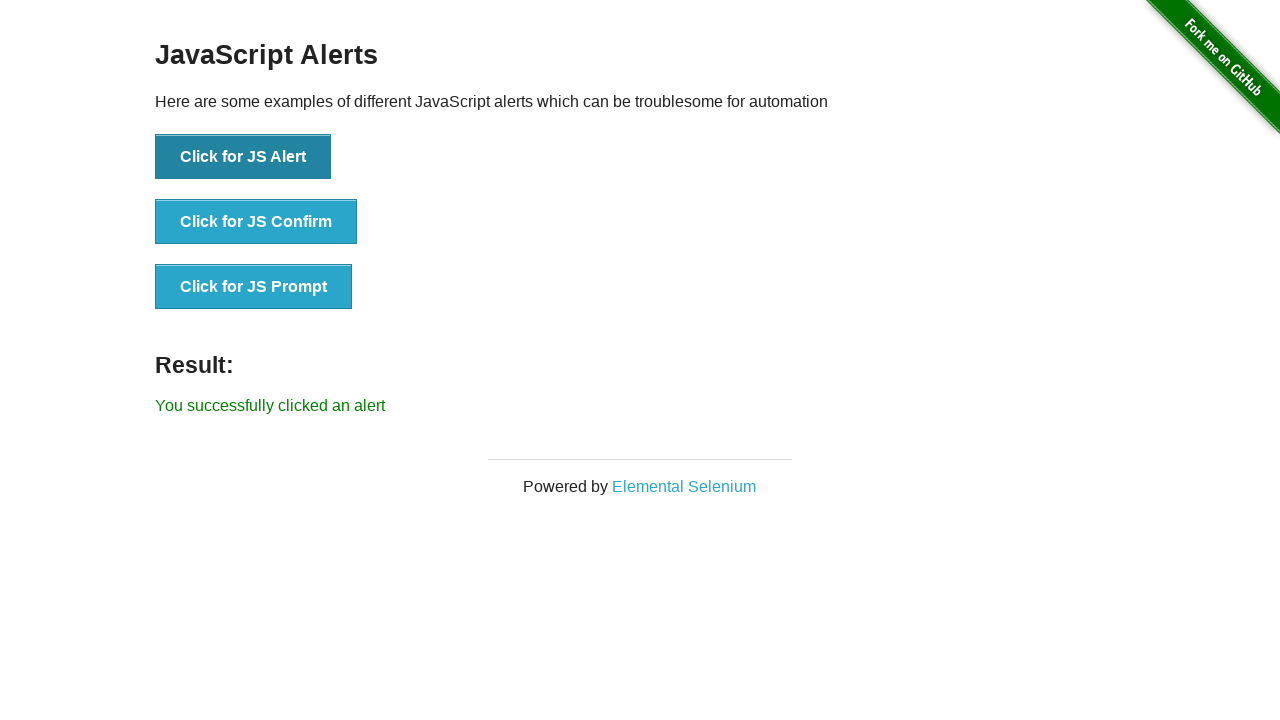

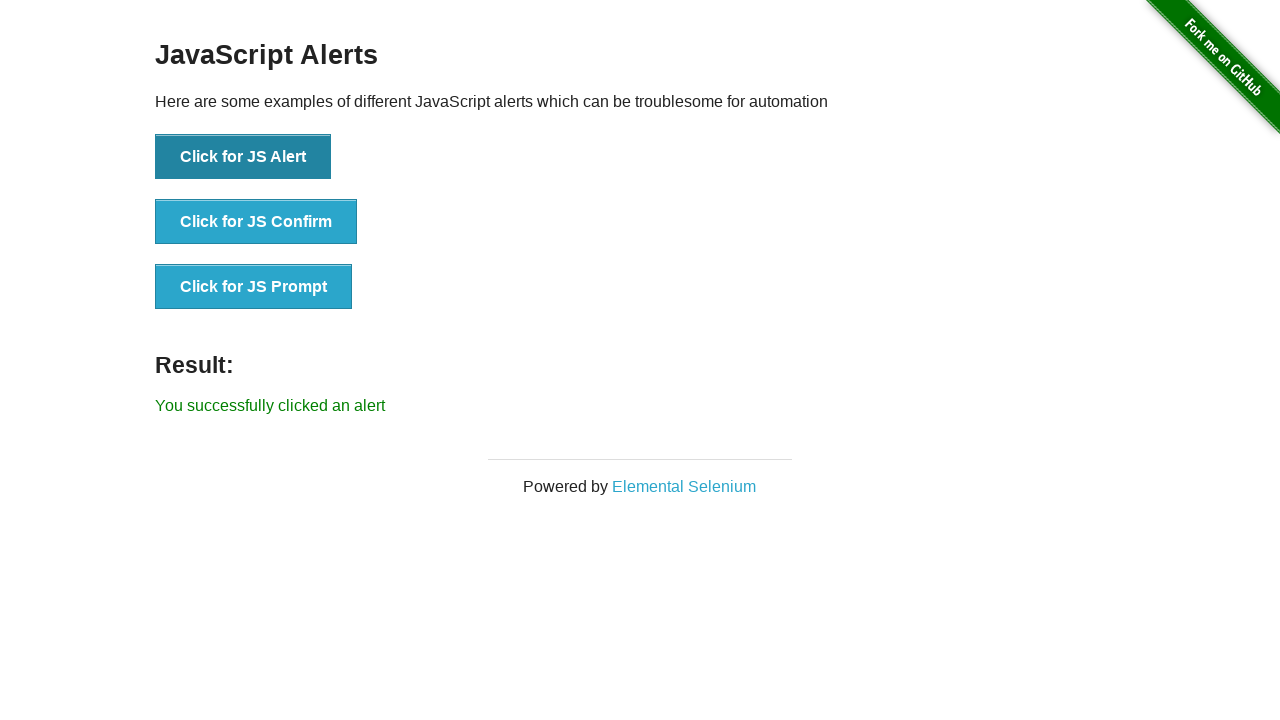